Tests various alert popup interactions including confirmation alerts, simple alerts, prompt alerts with text input, and delayed alerts

Starting URL: https://demoqa.com/alerts

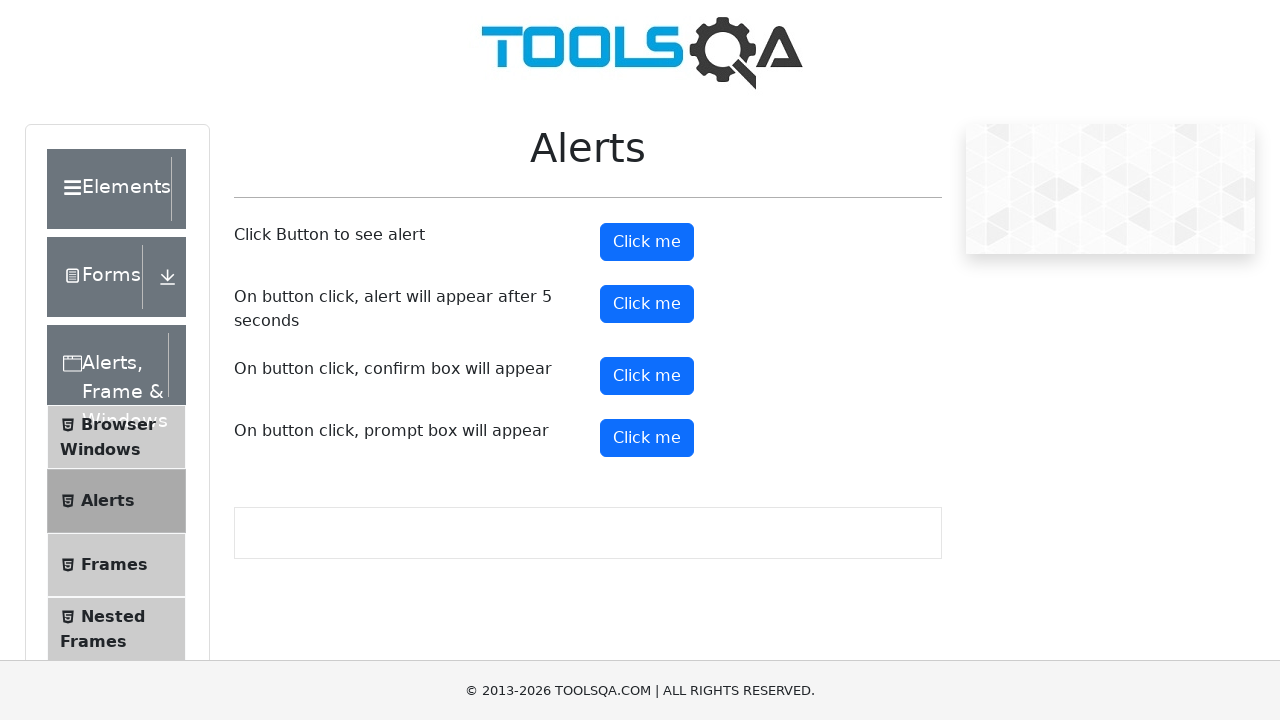

Clicked confirm button at (647, 376) on button#confirmButton
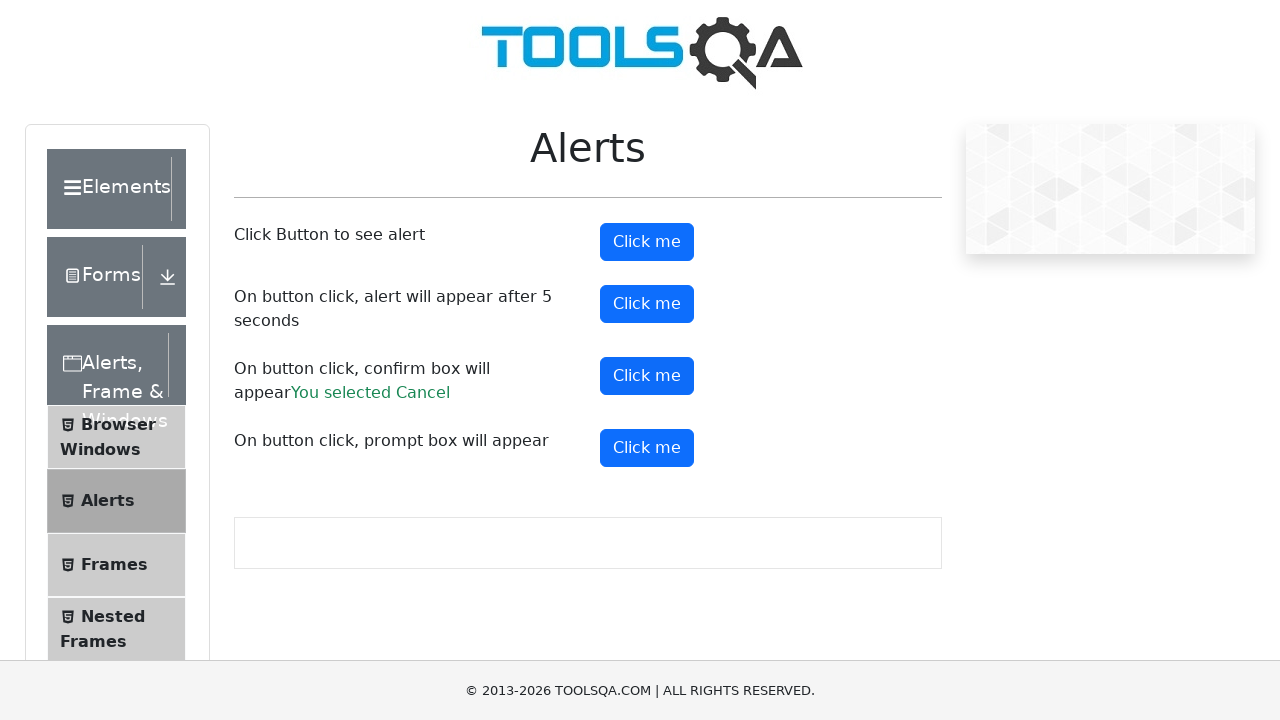

Set up dialog handler to accept confirmation alerts
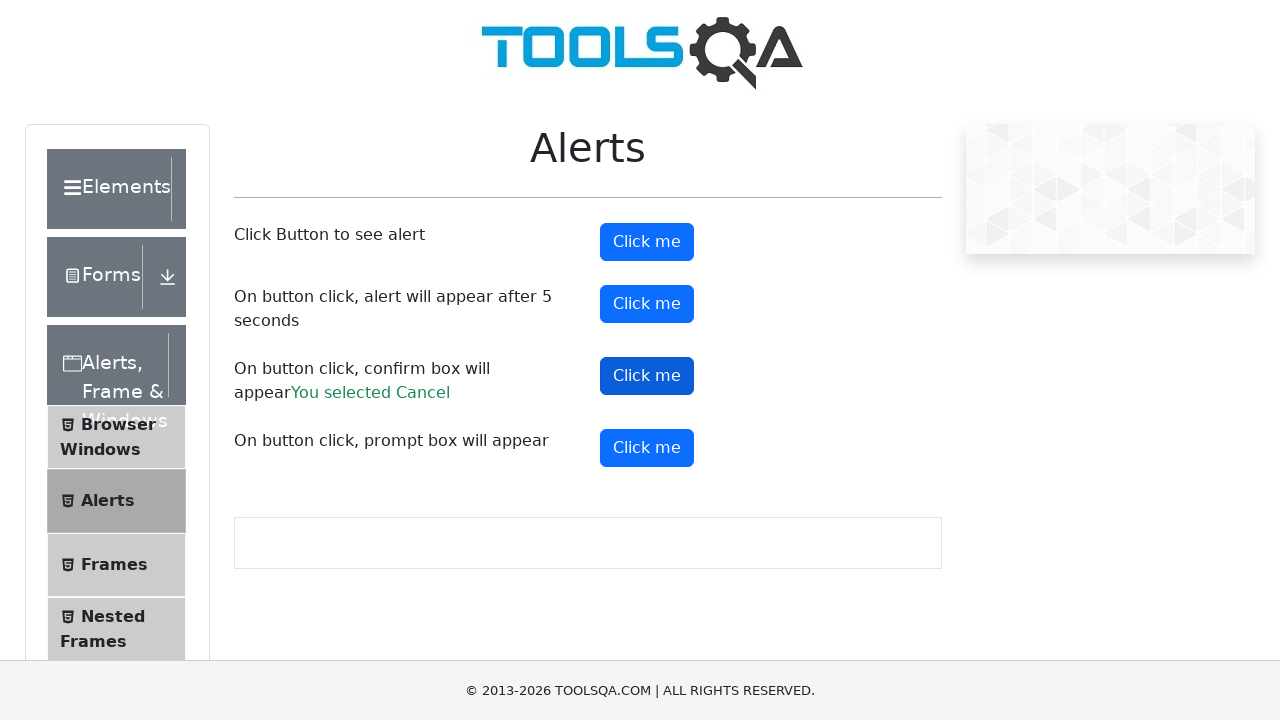

Clicked alert button to trigger simple alert at (647, 242) on button#alertButton
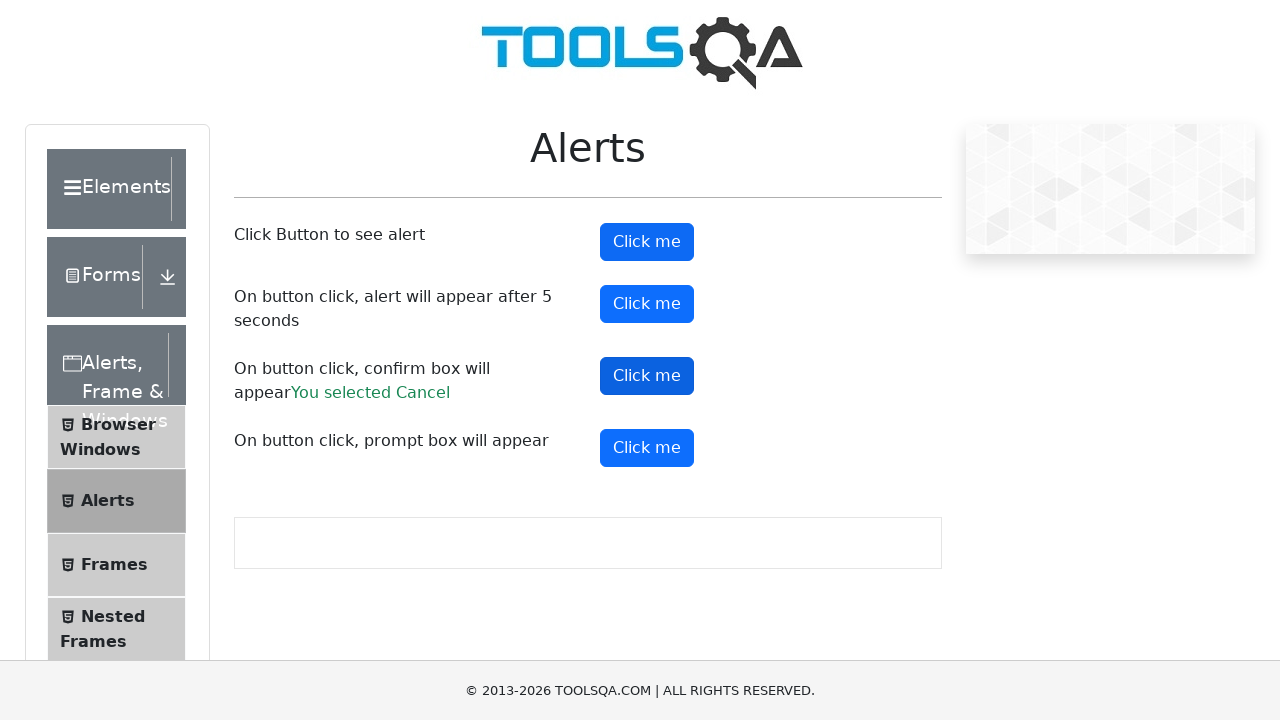

Clicked prompt button to trigger prompt alert at (647, 448) on button#promtButton
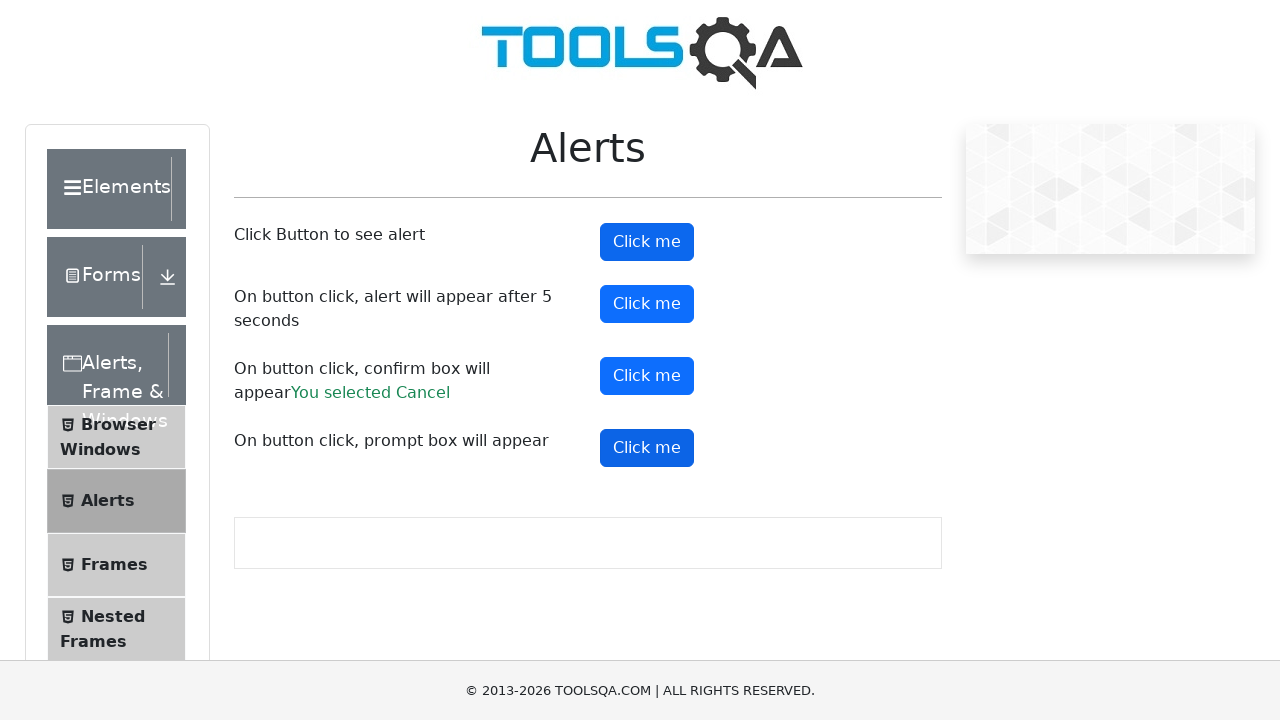

Set up dialog handler to dismiss prompt alert
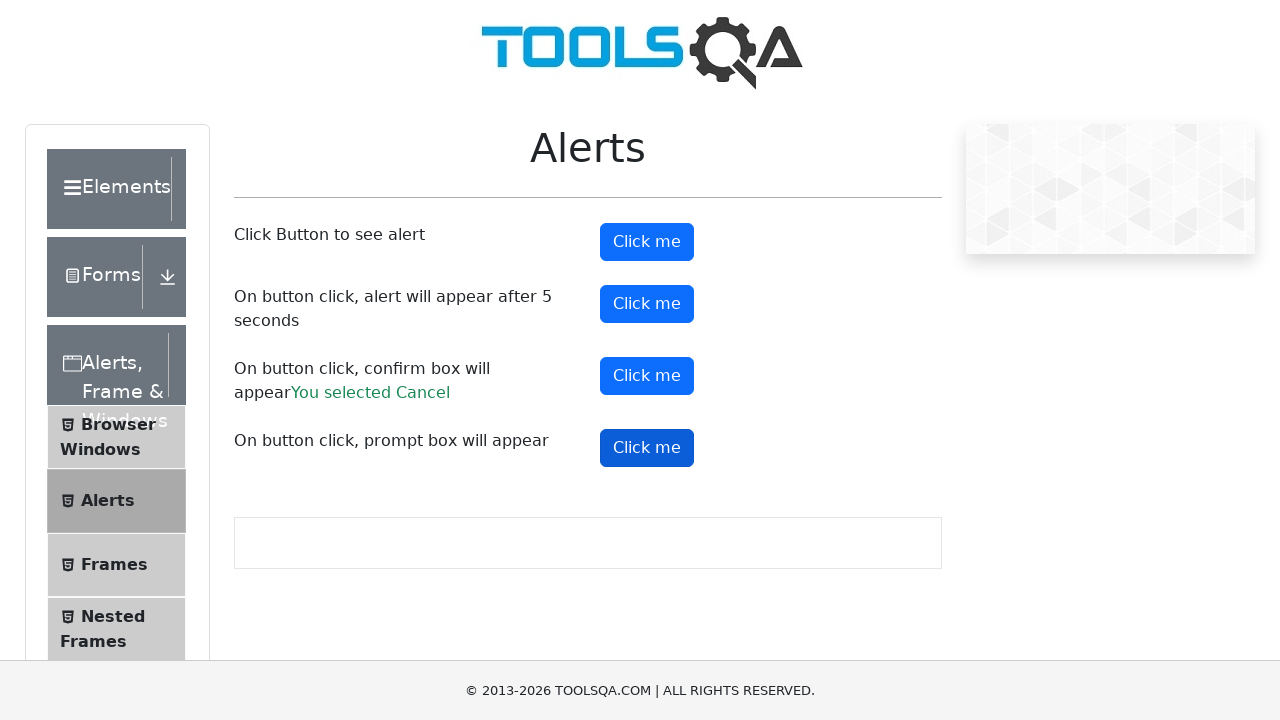

Clicked timer alert button at (647, 304) on button#timerAlertButton
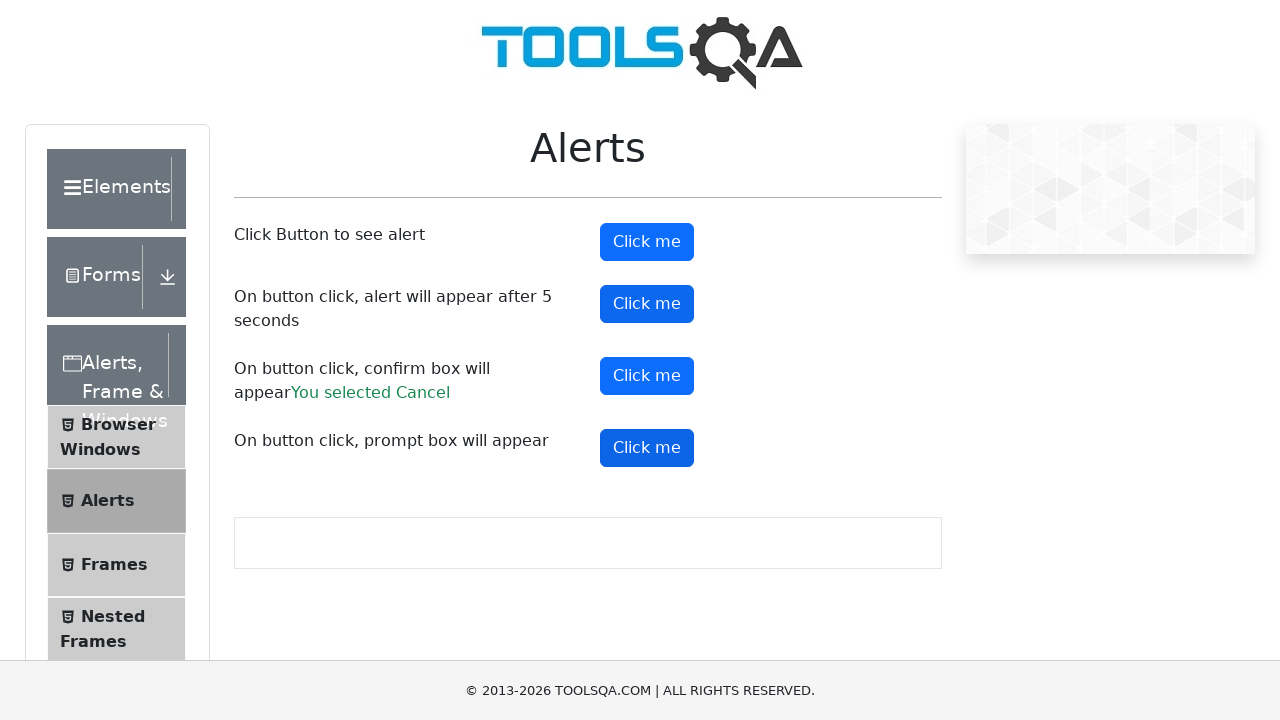

Set up dialog handler to accept delayed alert
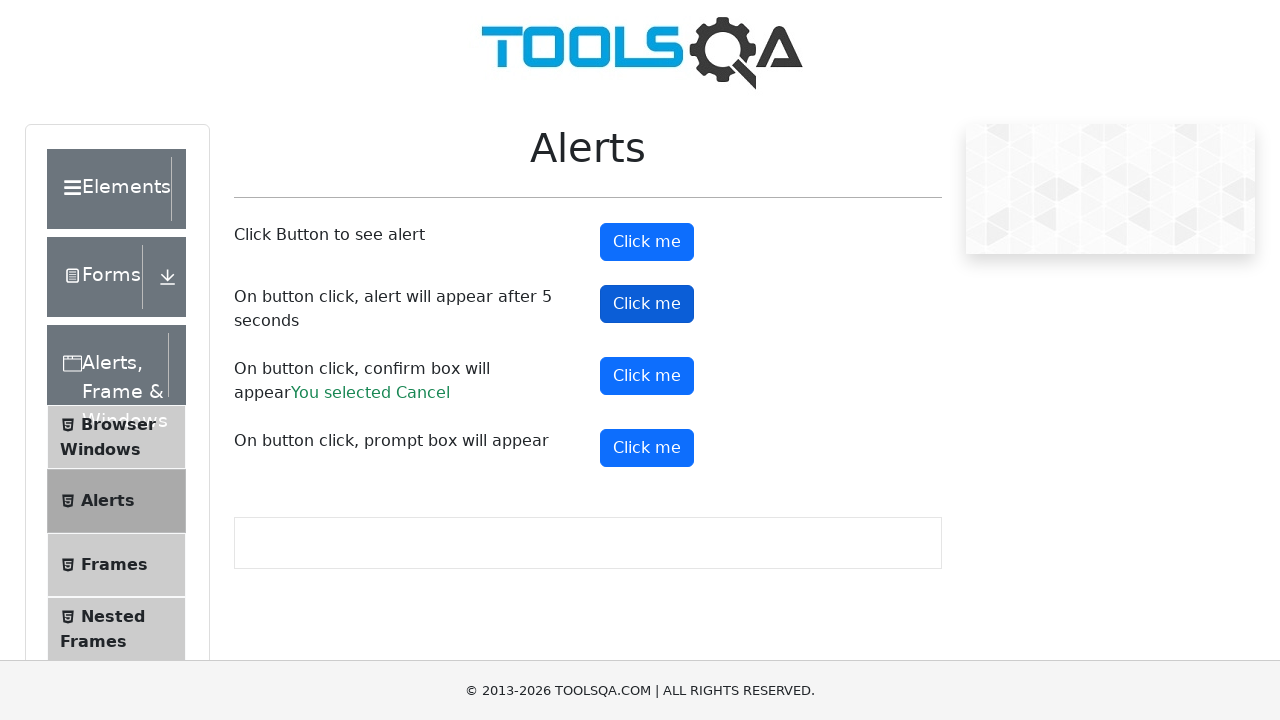

Waited 6 seconds for delayed alert to appear and be handled
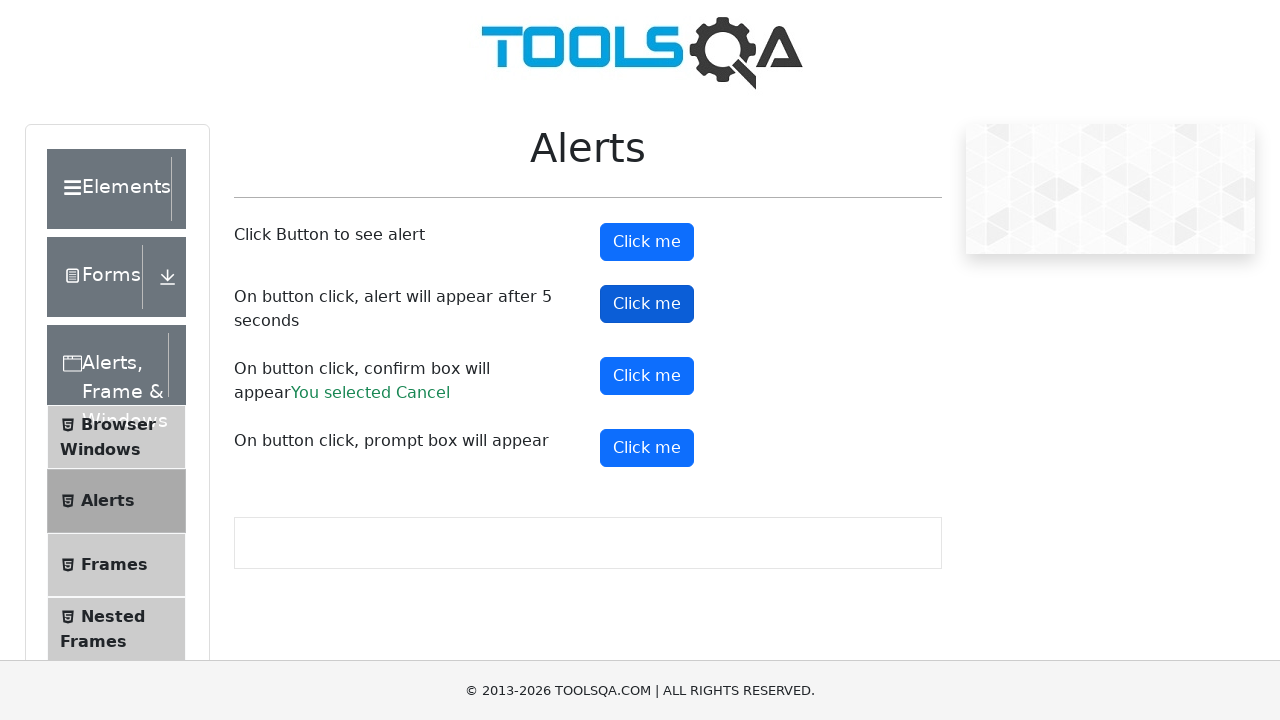

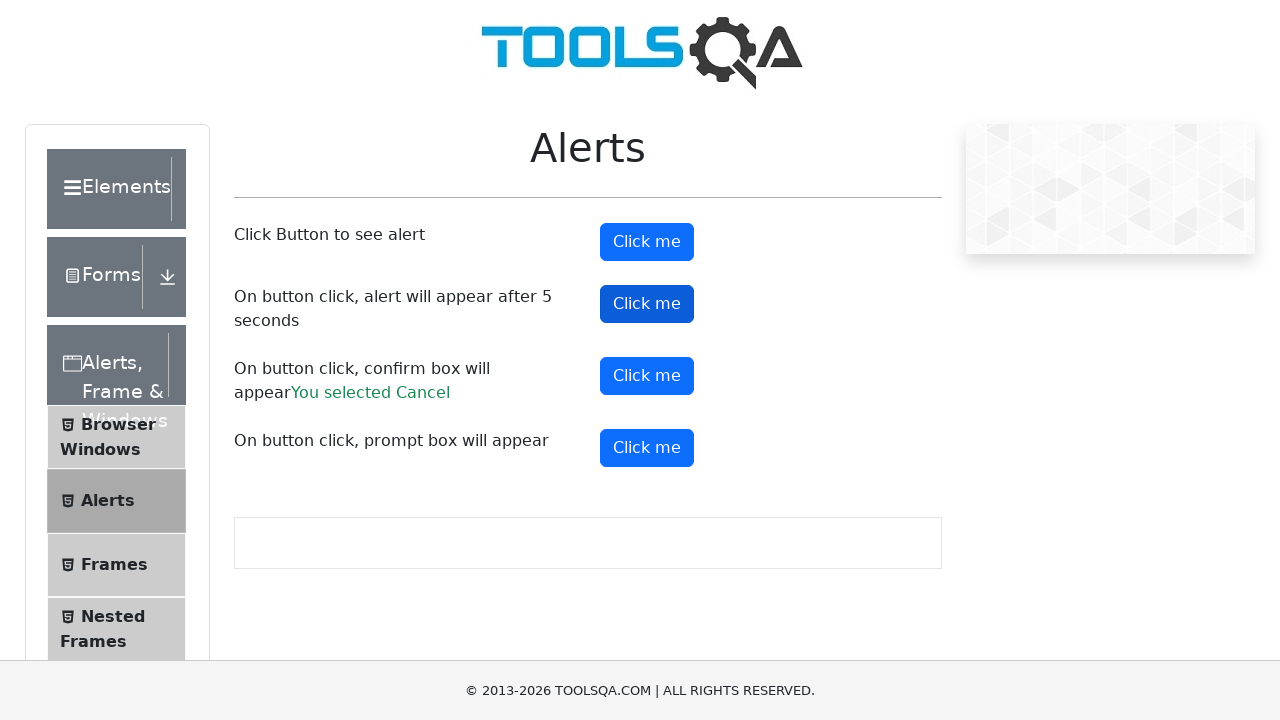